Navigates to unit converter website

Starting URL: https://www.unitconverters.net/

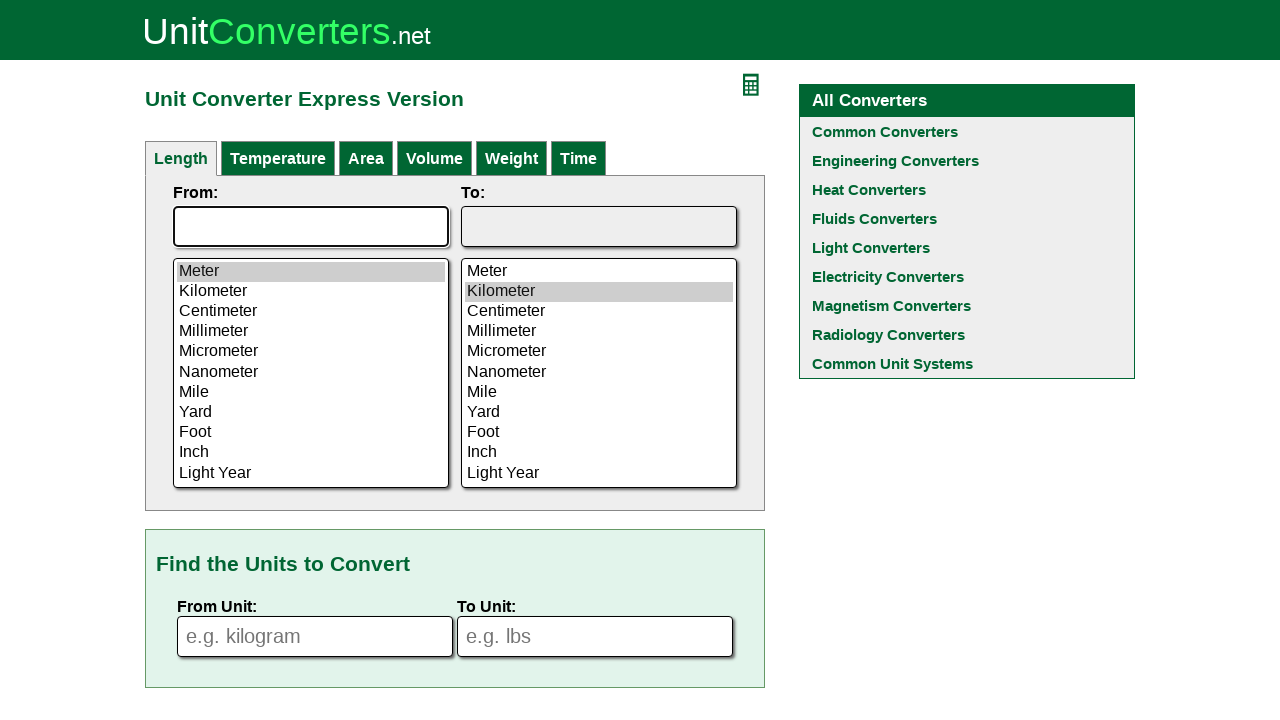

Navigated to unit converter website at https://www.unitconverters.net/
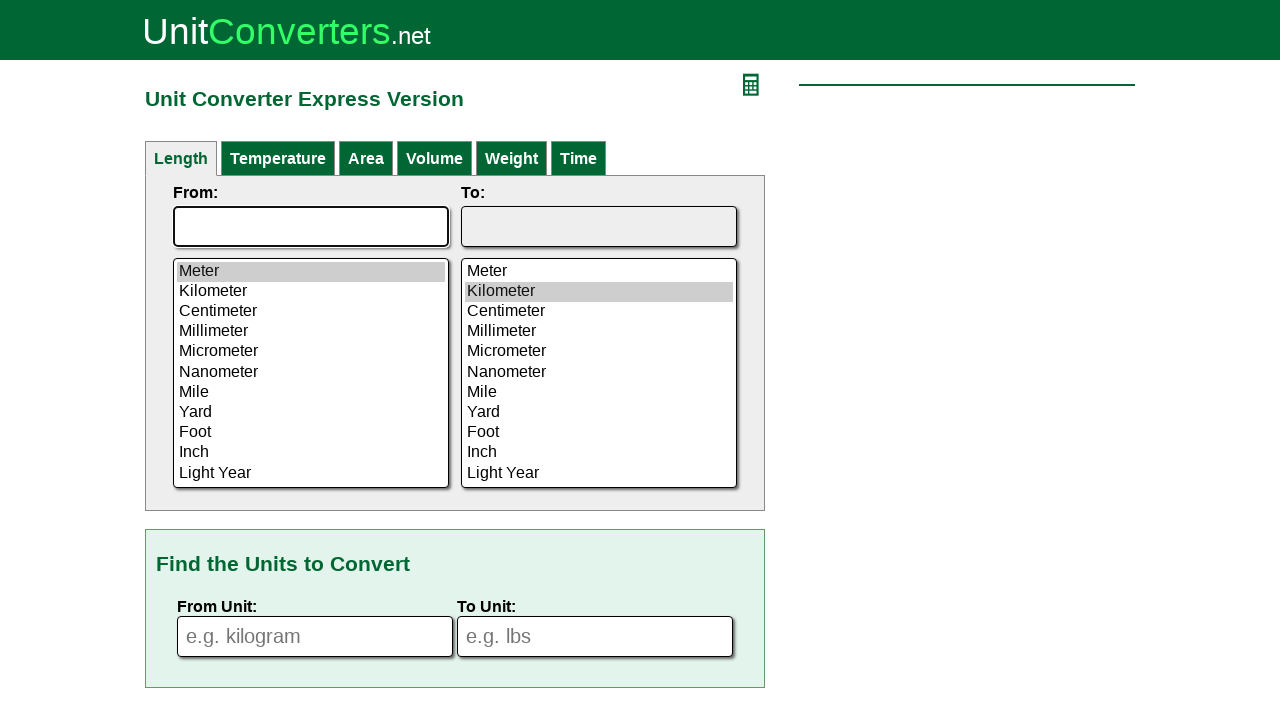

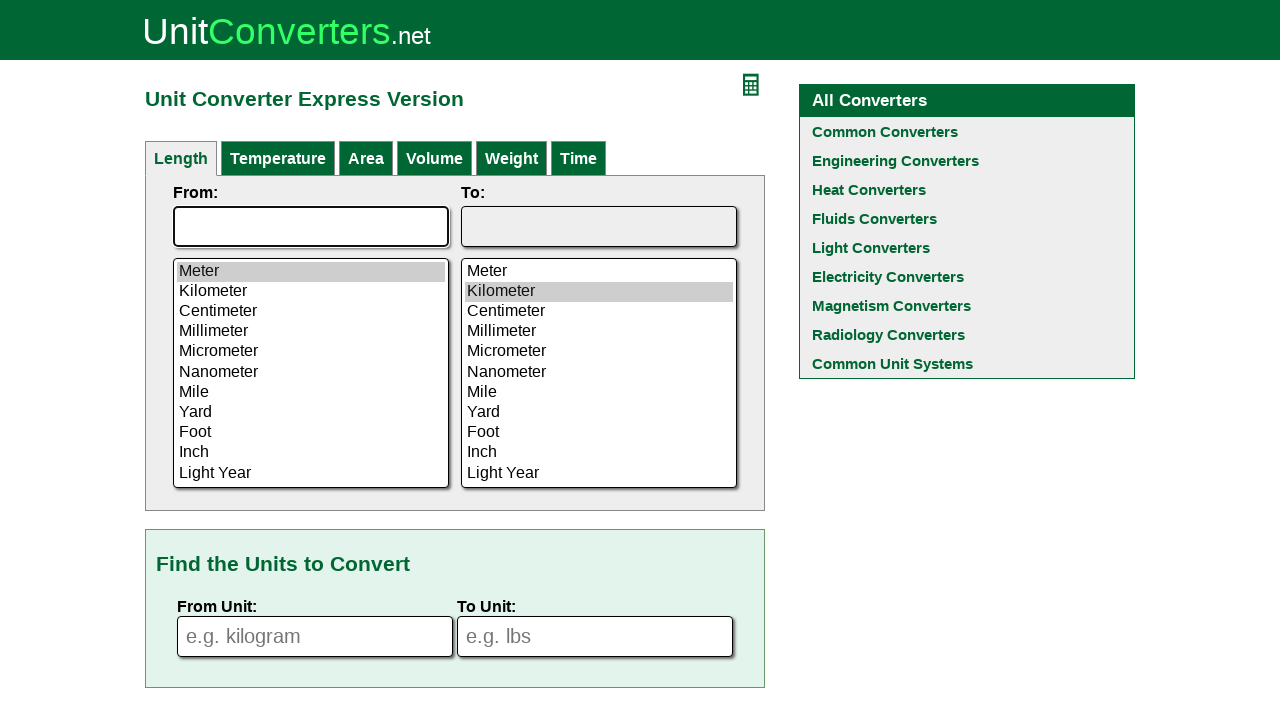